Tests opting out of A/B tests by adding an optimizelyOptOut cookie before visiting the A/B test page, then navigating to verify opt-out is active.

Starting URL: http://the-internet.herokuapp.com

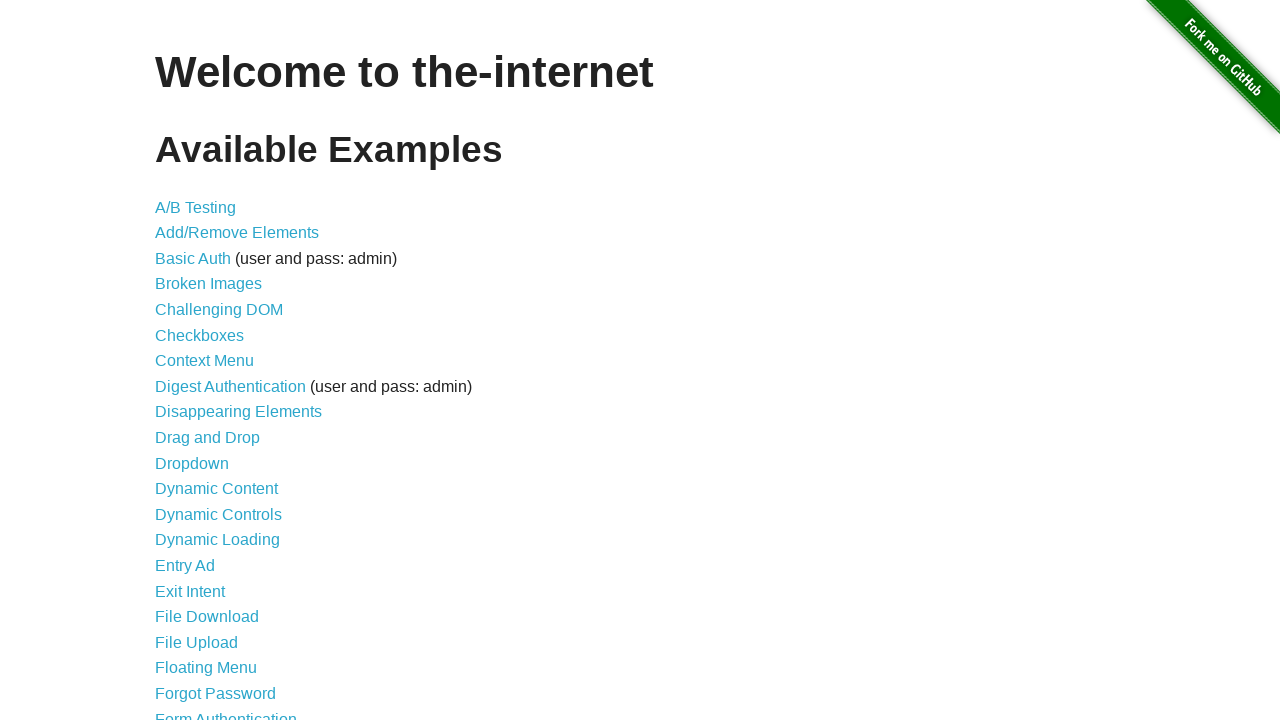

Added optimizelyOptOut cookie to the-internet.herokuapp.com domain
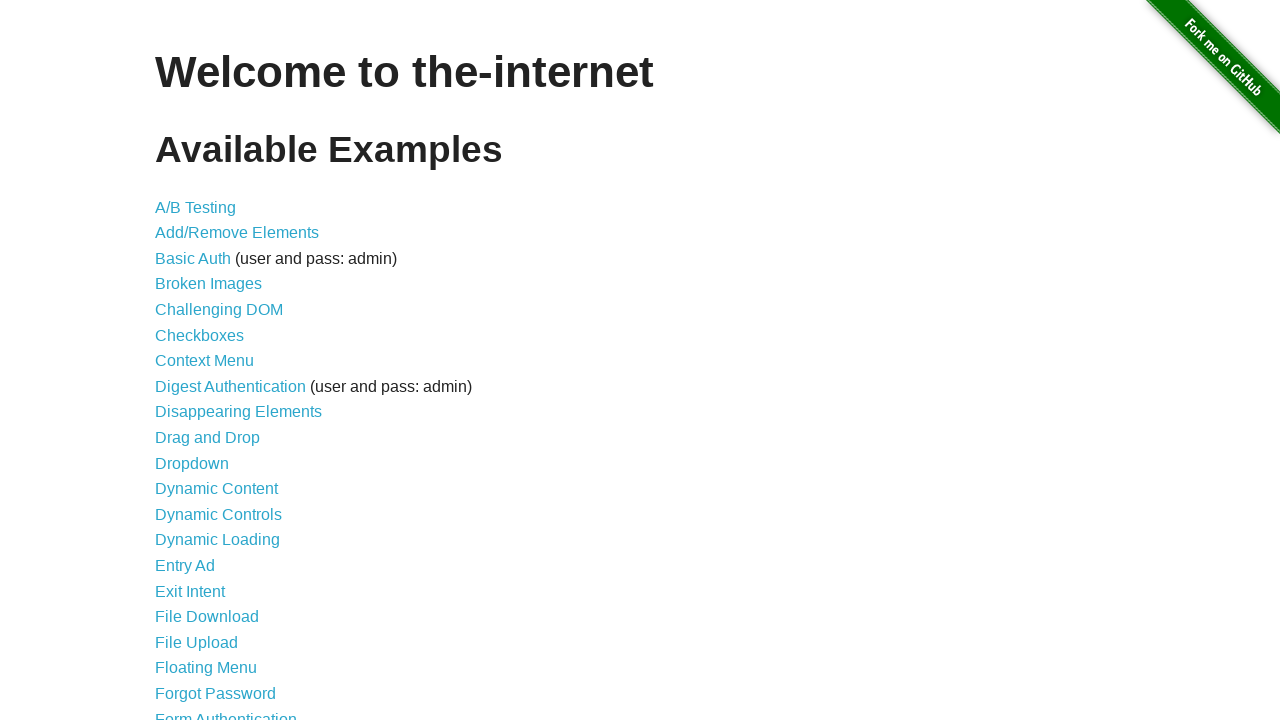

Navigated to A/B test page at http://the-internet.herokuapp.com/abtest
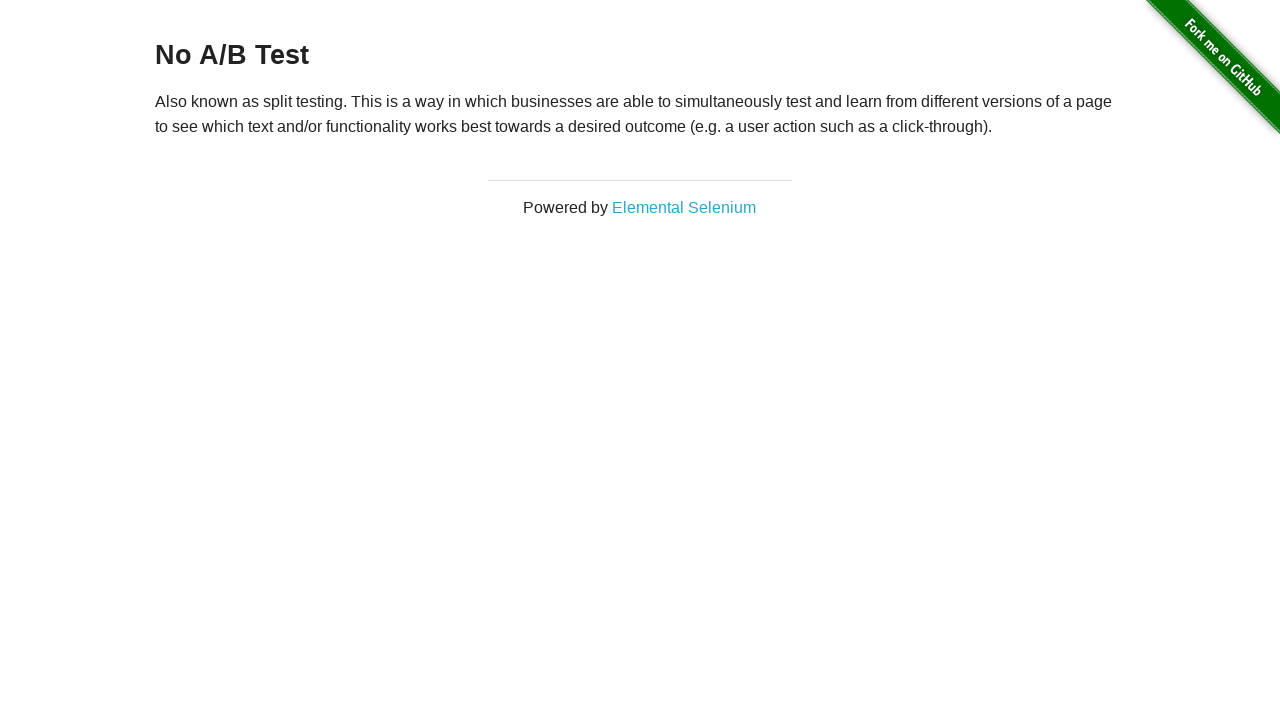

Retrieved heading text to verify opt-out status
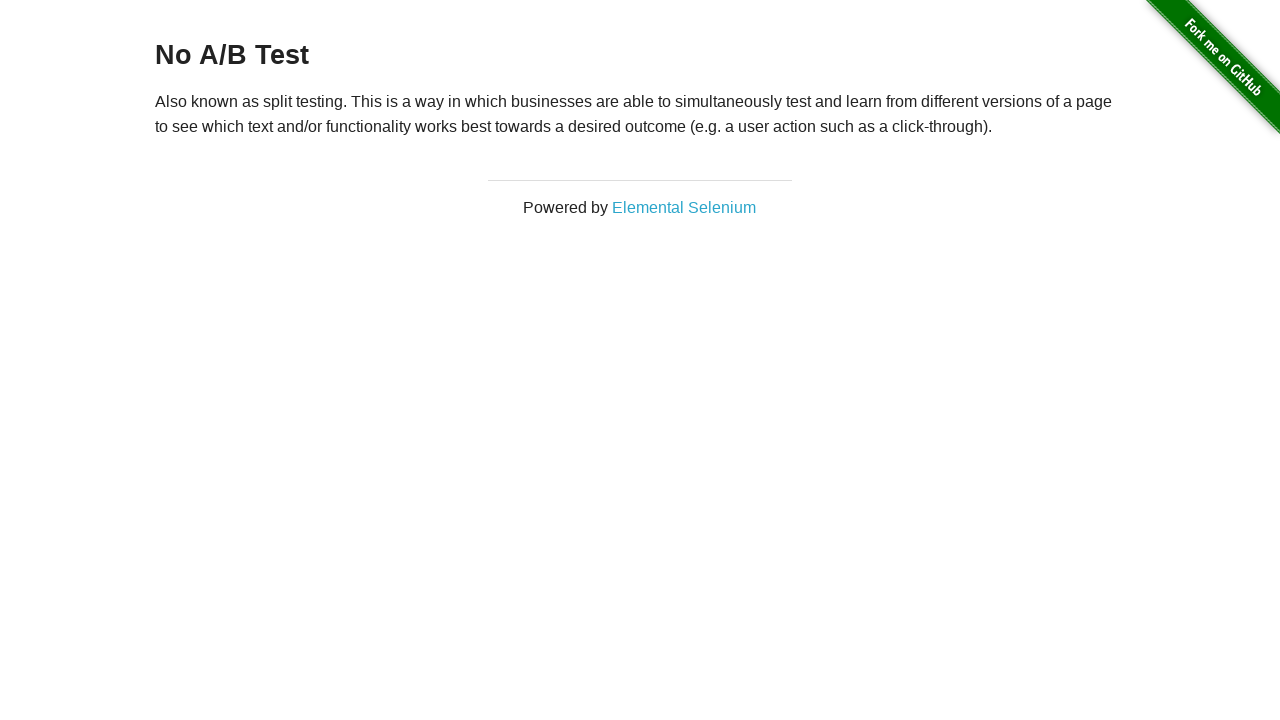

Verified that heading starts with 'No A/B Test', confirming opt-out is active
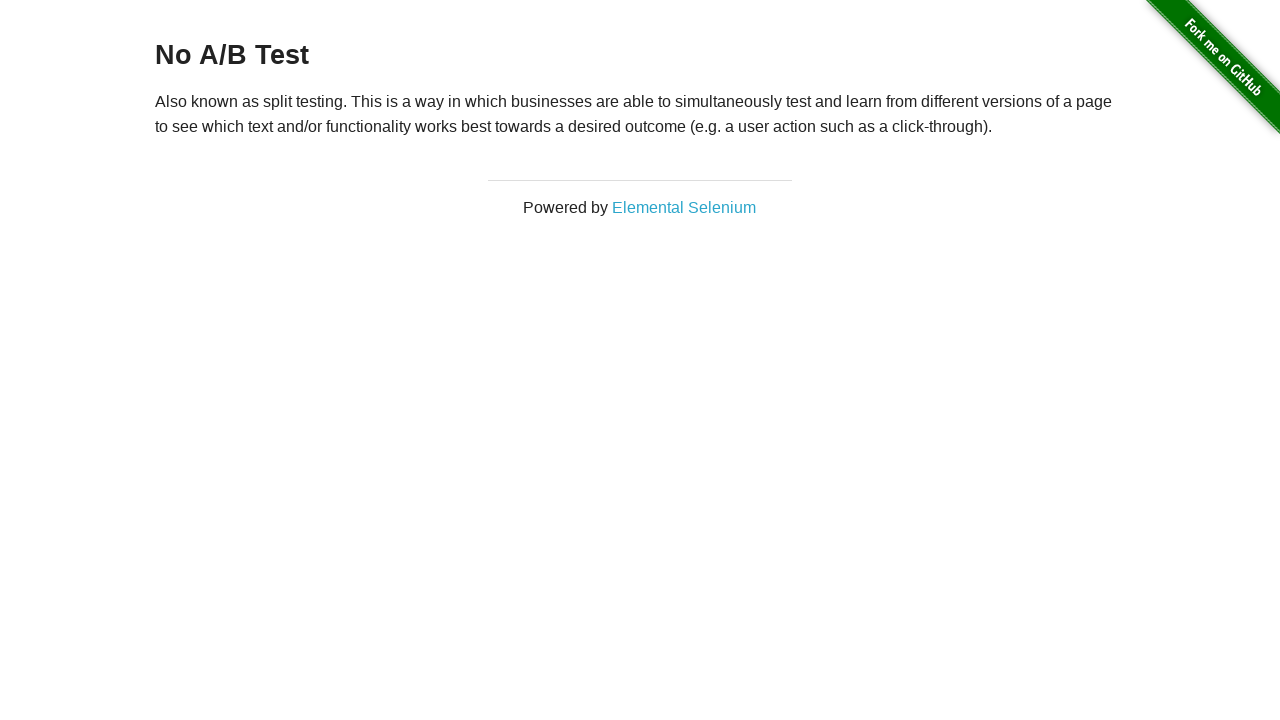

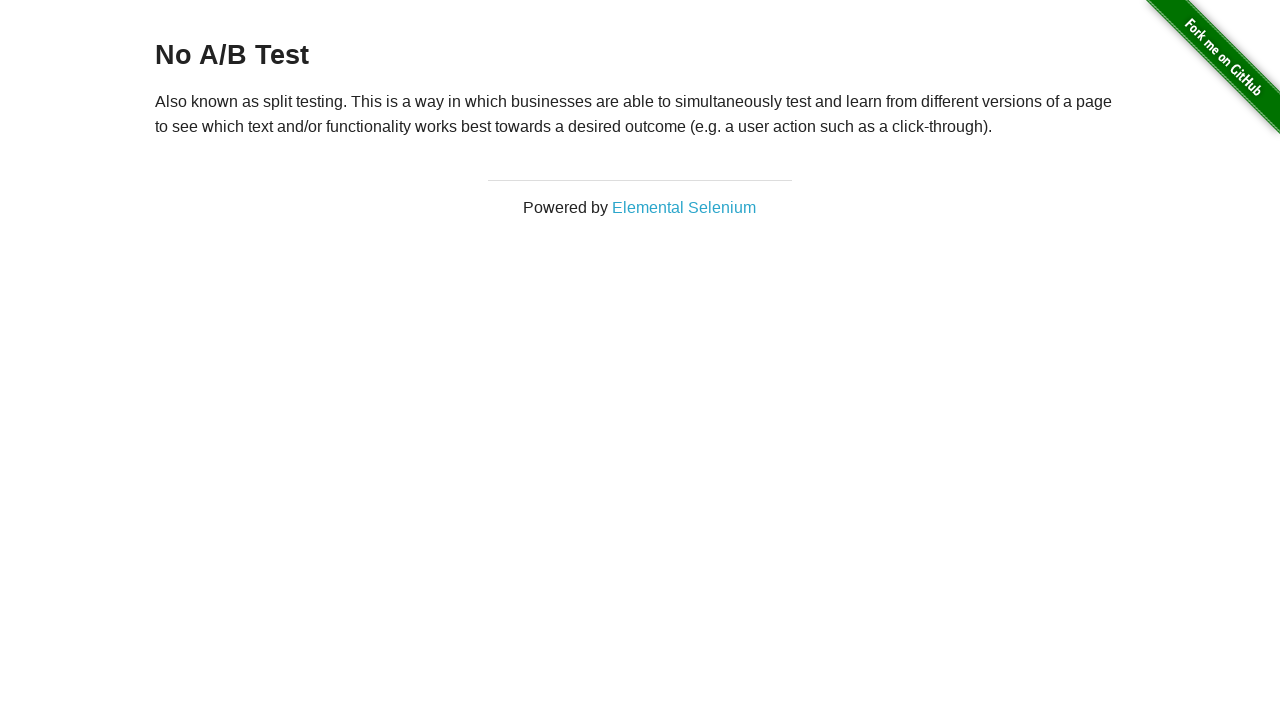